Tests un-marking todo items as complete by unchecking their checkboxes.

Starting URL: https://demo.playwright.dev/todomvc

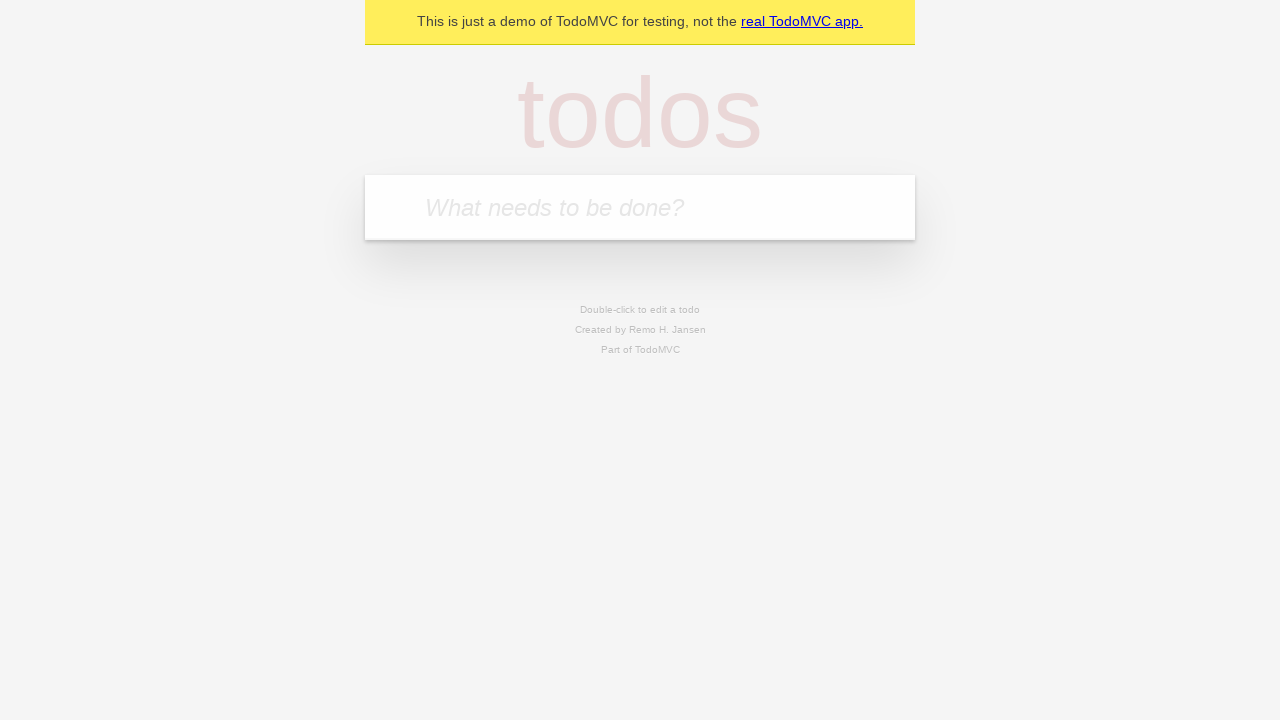

Filled todo input field with 'buy some cheese' on internal:attr=[placeholder="What needs to be done?"i]
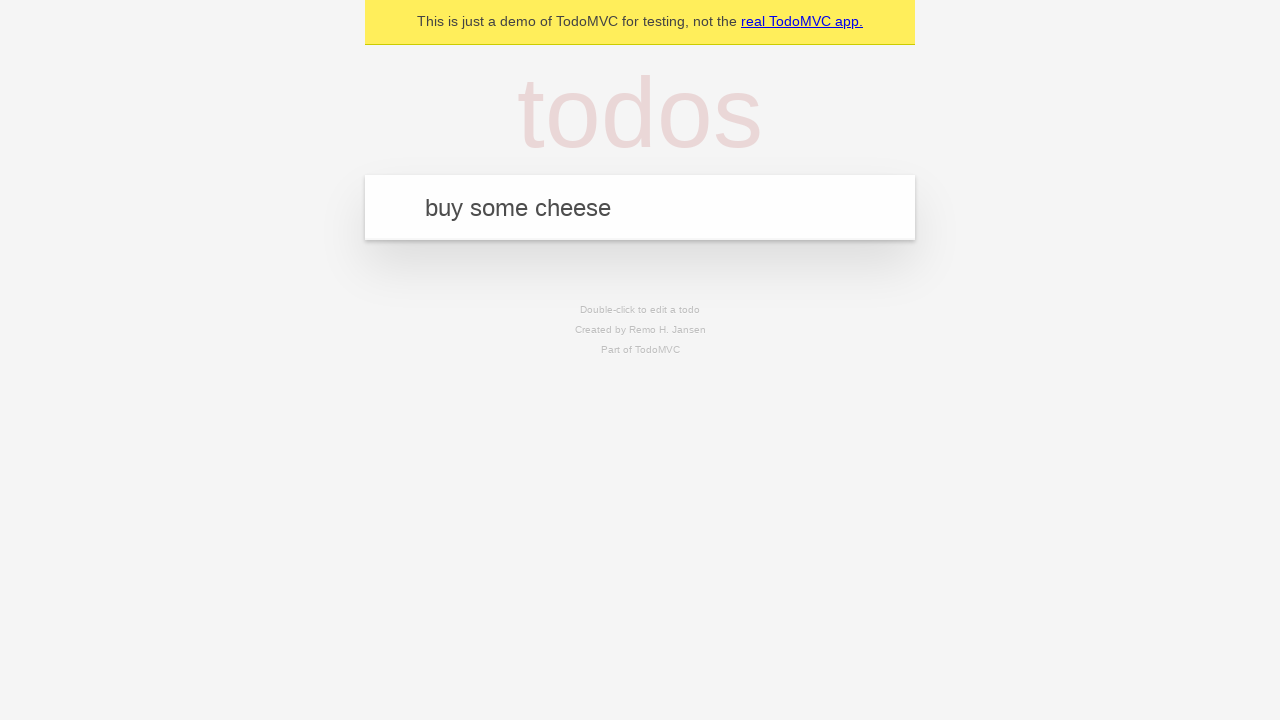

Pressed Enter to create first todo item on internal:attr=[placeholder="What needs to be done?"i]
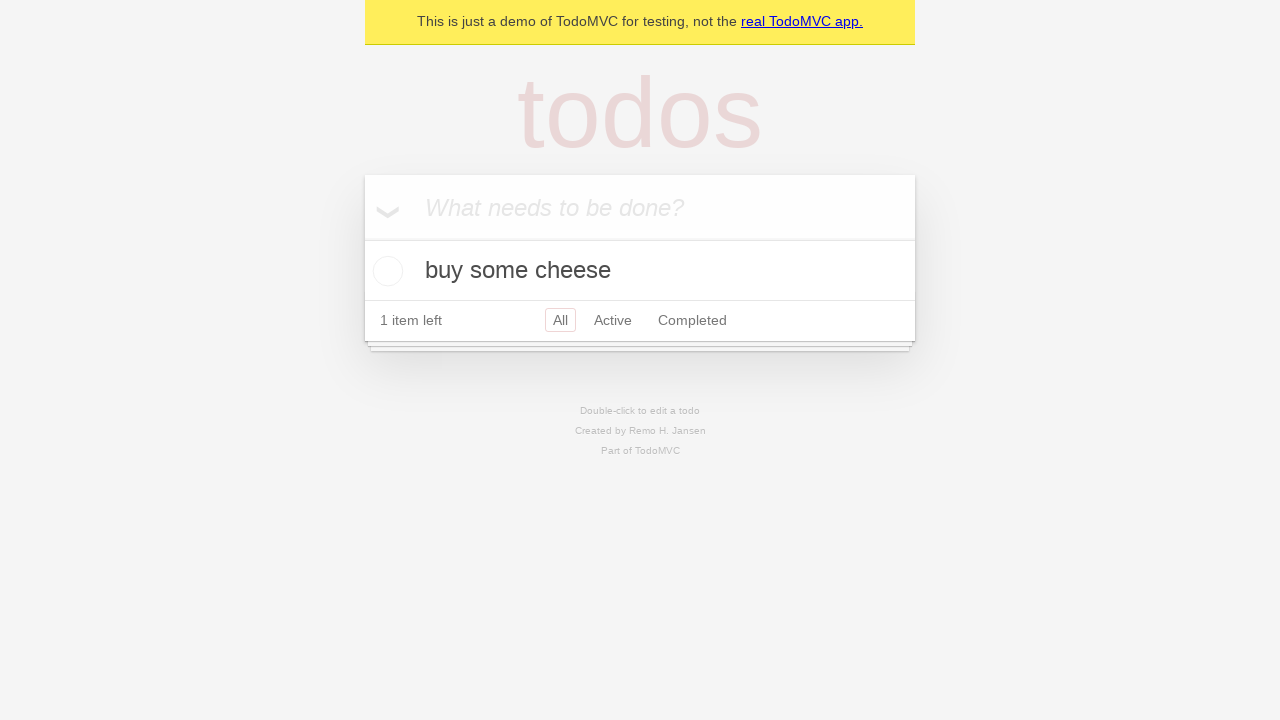

Filled todo input field with 'feed the cat' on internal:attr=[placeholder="What needs to be done?"i]
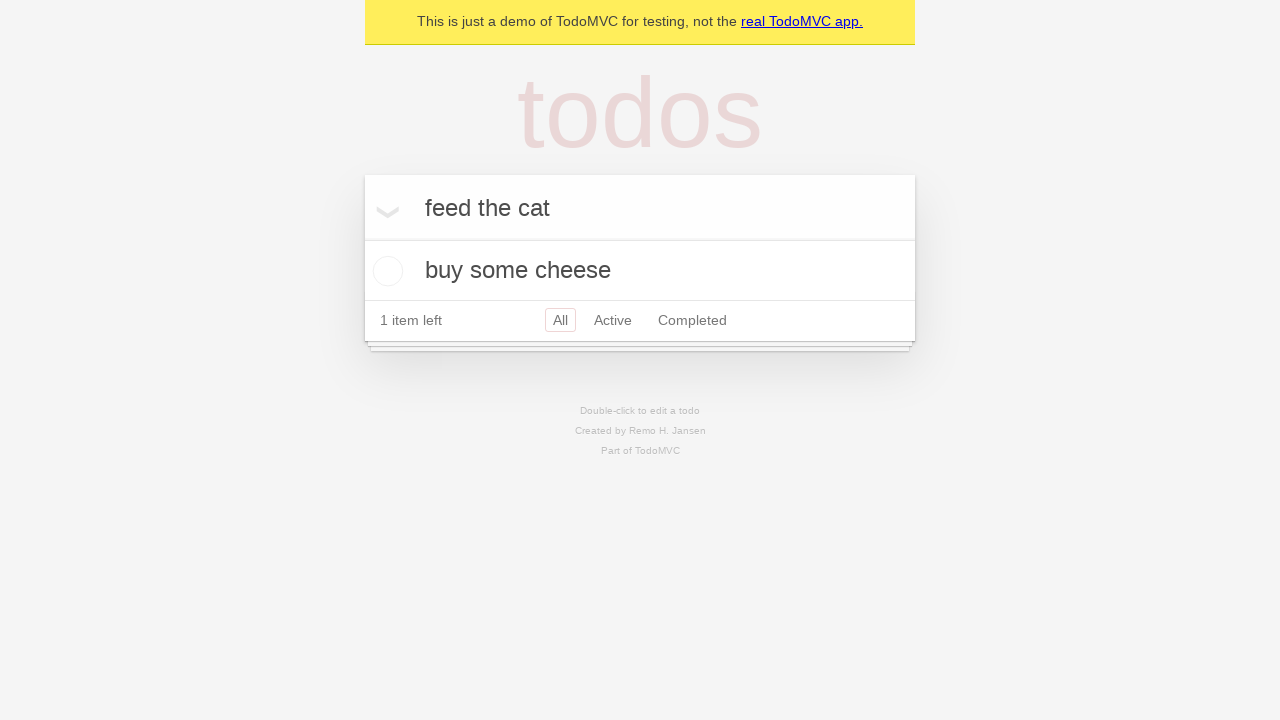

Pressed Enter to create second todo item on internal:attr=[placeholder="What needs to be done?"i]
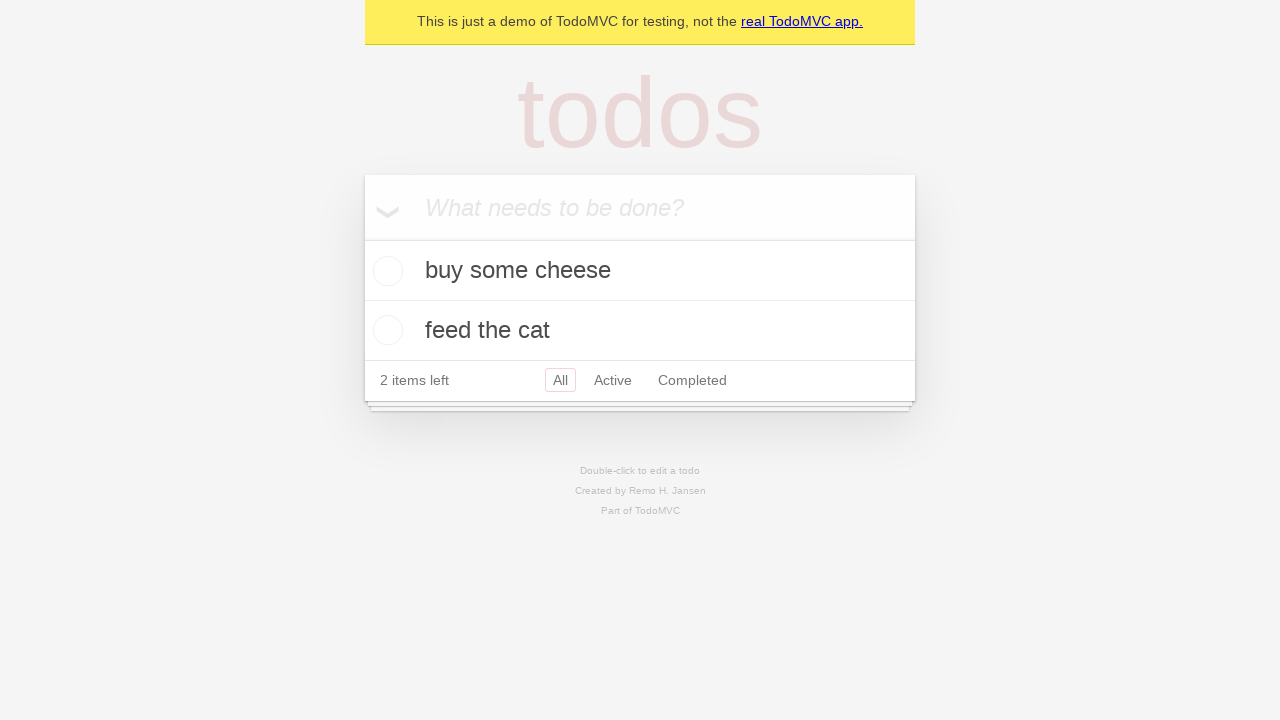

Located first todo item
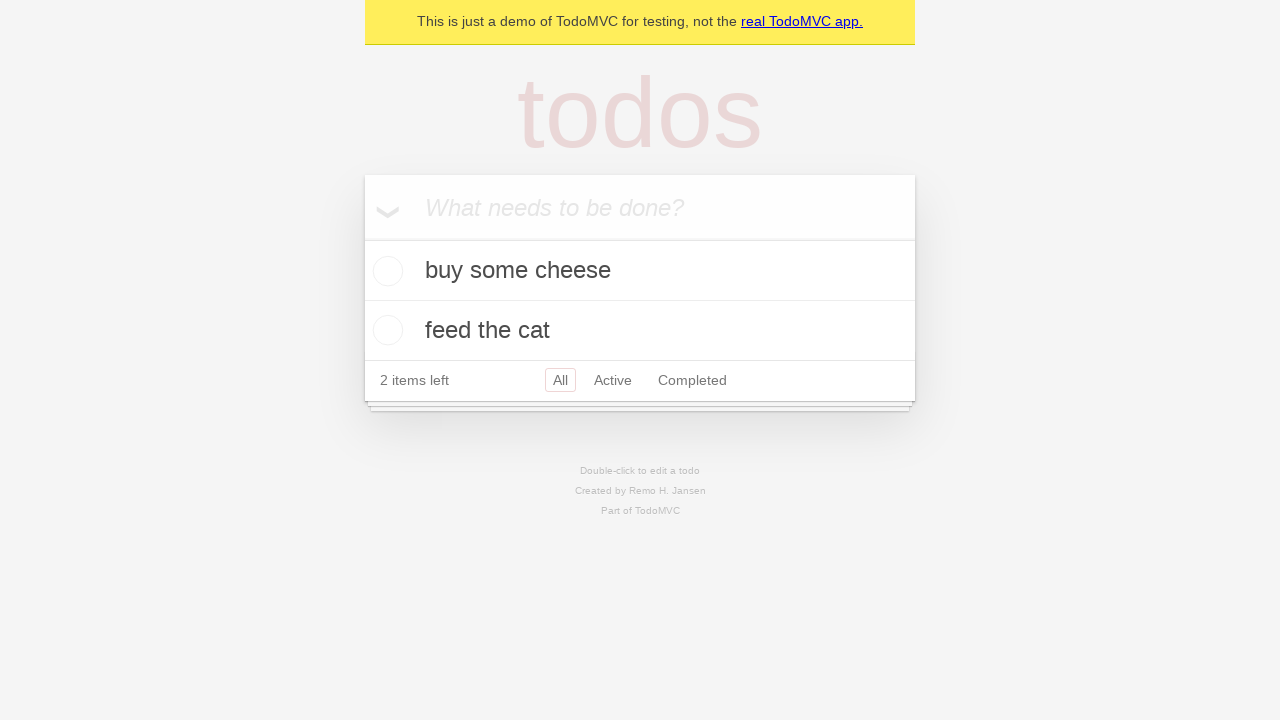

Located checkbox for first todo item
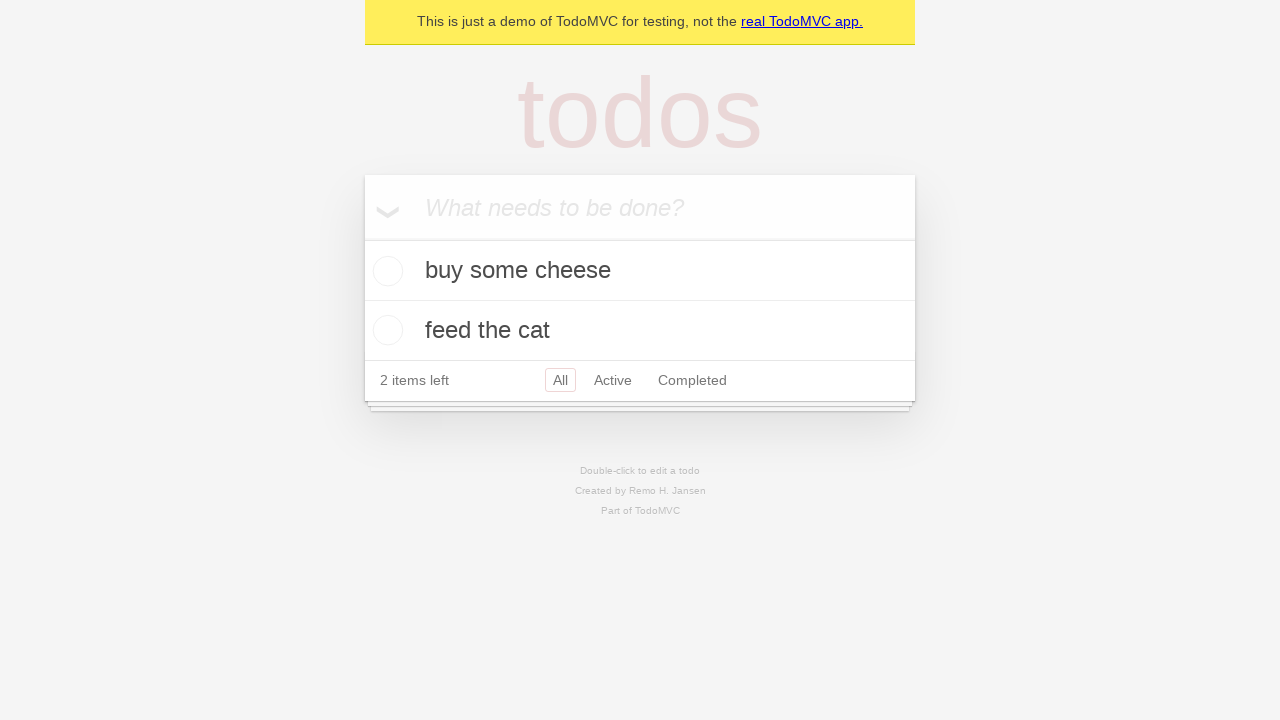

Checked the first todo item checkbox to mark it complete at (385, 271) on internal:testid=[data-testid="todo-item"s] >> nth=0 >> internal:role=checkbox
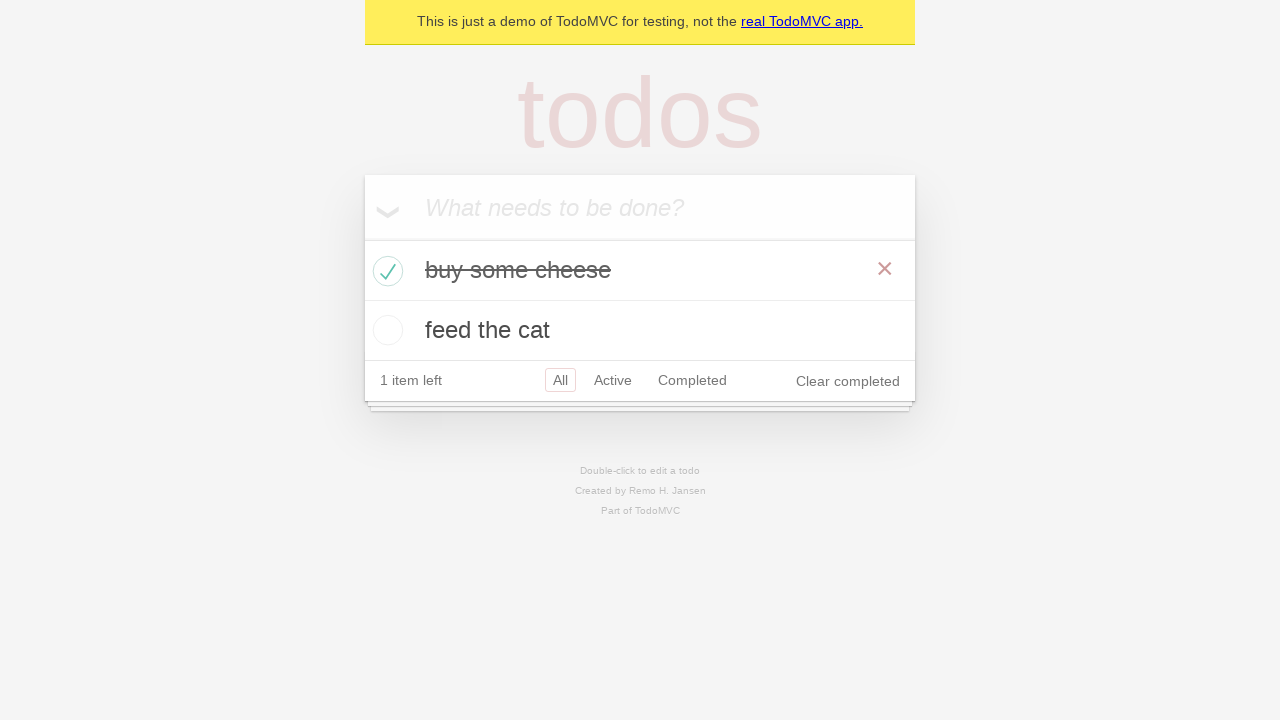

Unchecked the first todo item checkbox to mark it incomplete at (385, 271) on internal:testid=[data-testid="todo-item"s] >> nth=0 >> internal:role=checkbox
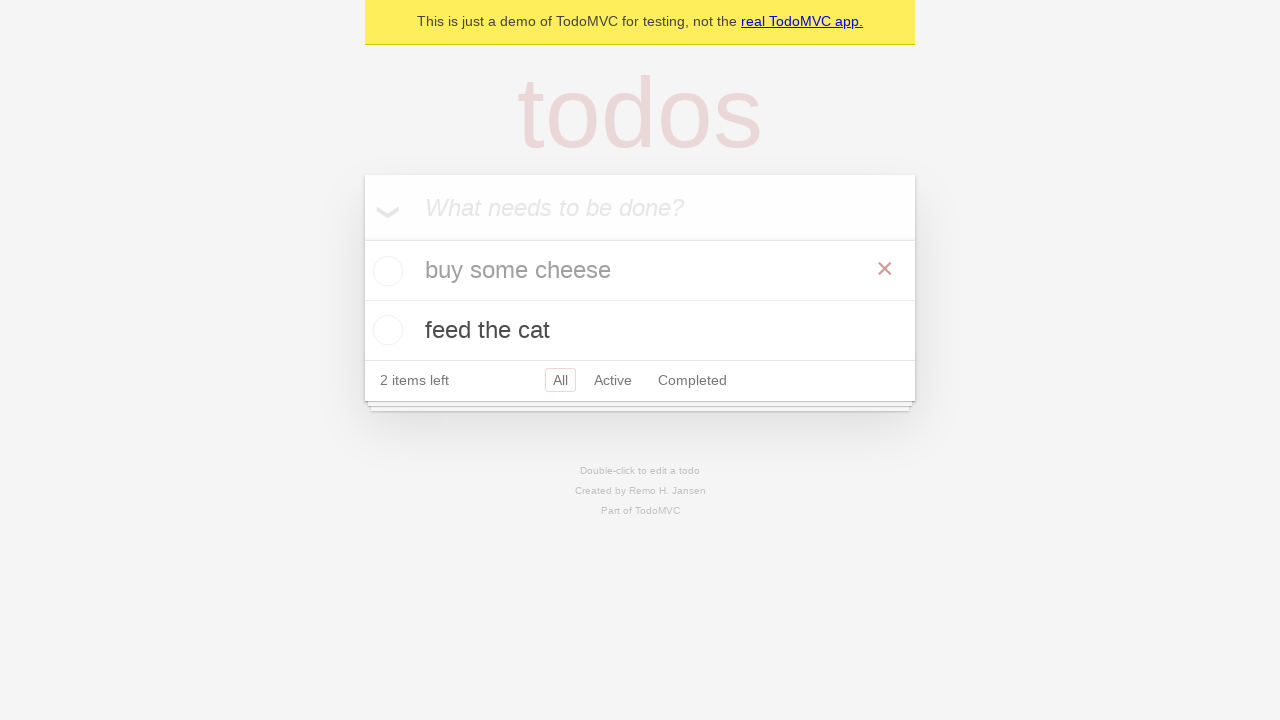

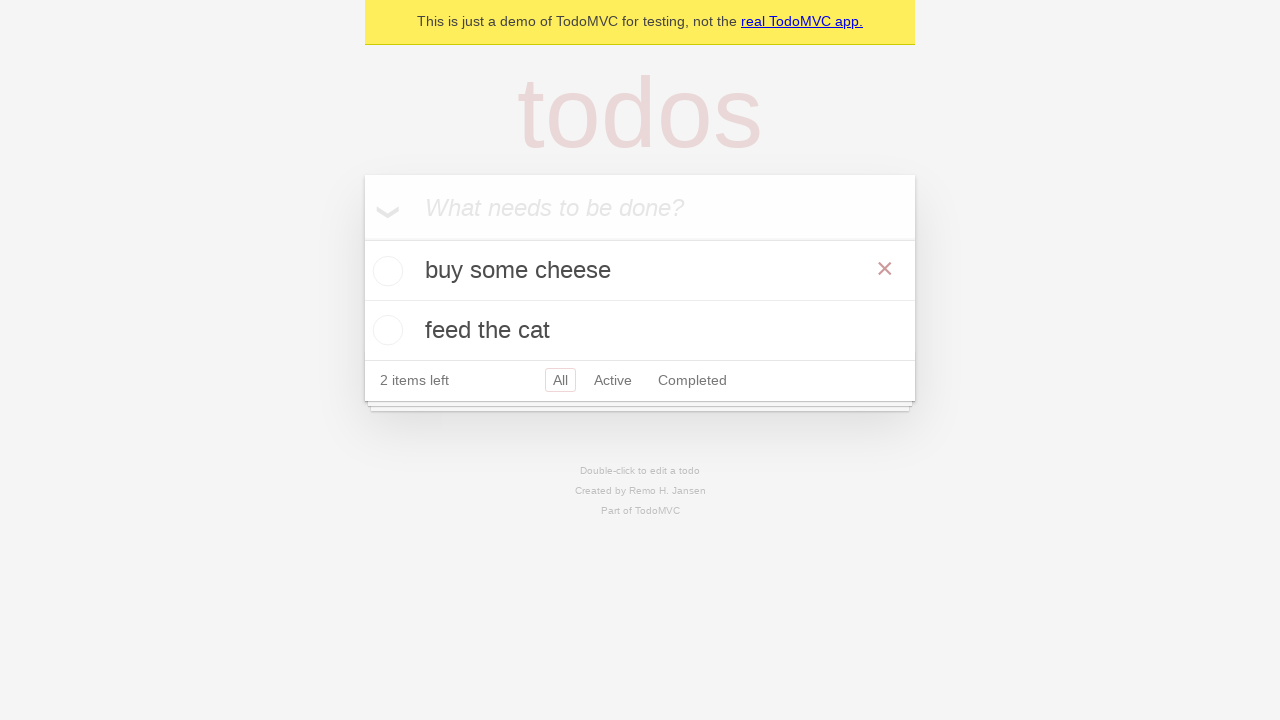